Tests window handling functionality by opening a new window, switching to it, navigating through menus, and filling a form field

Starting URL: https://leafground.com/window.xhtml

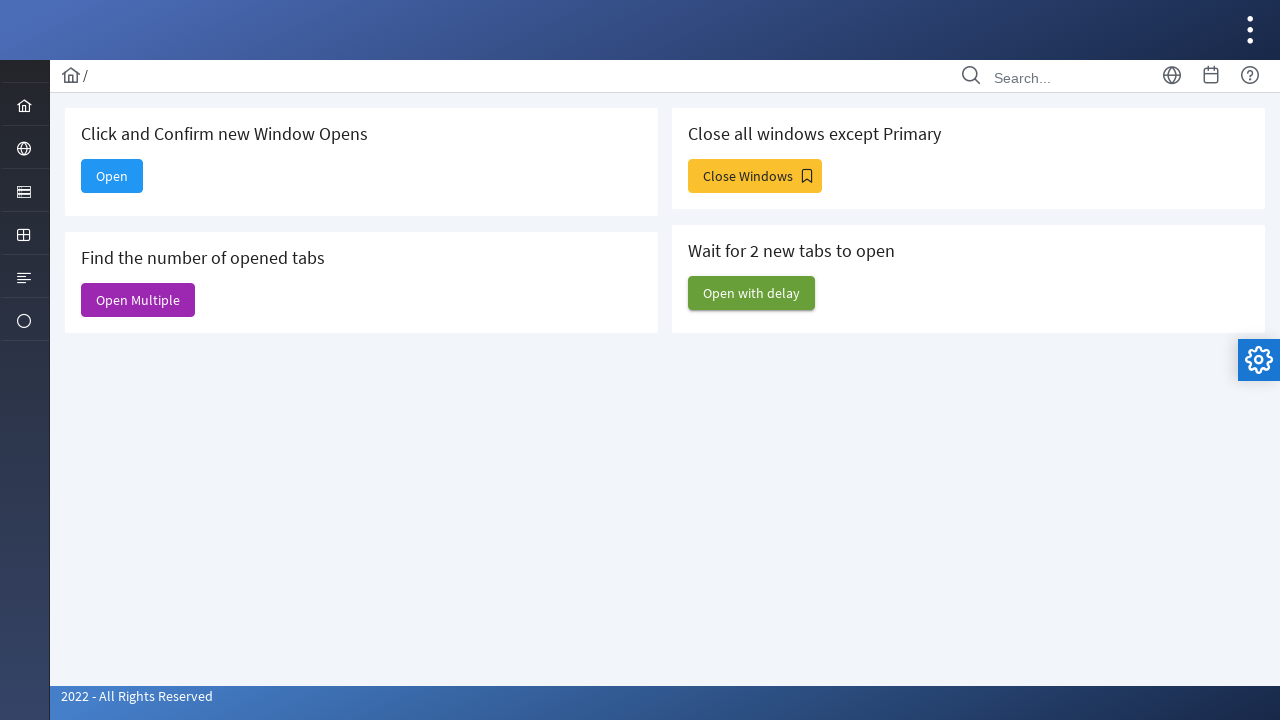

Clicked button to open new window at (112, 176) on #j_idt88\:new
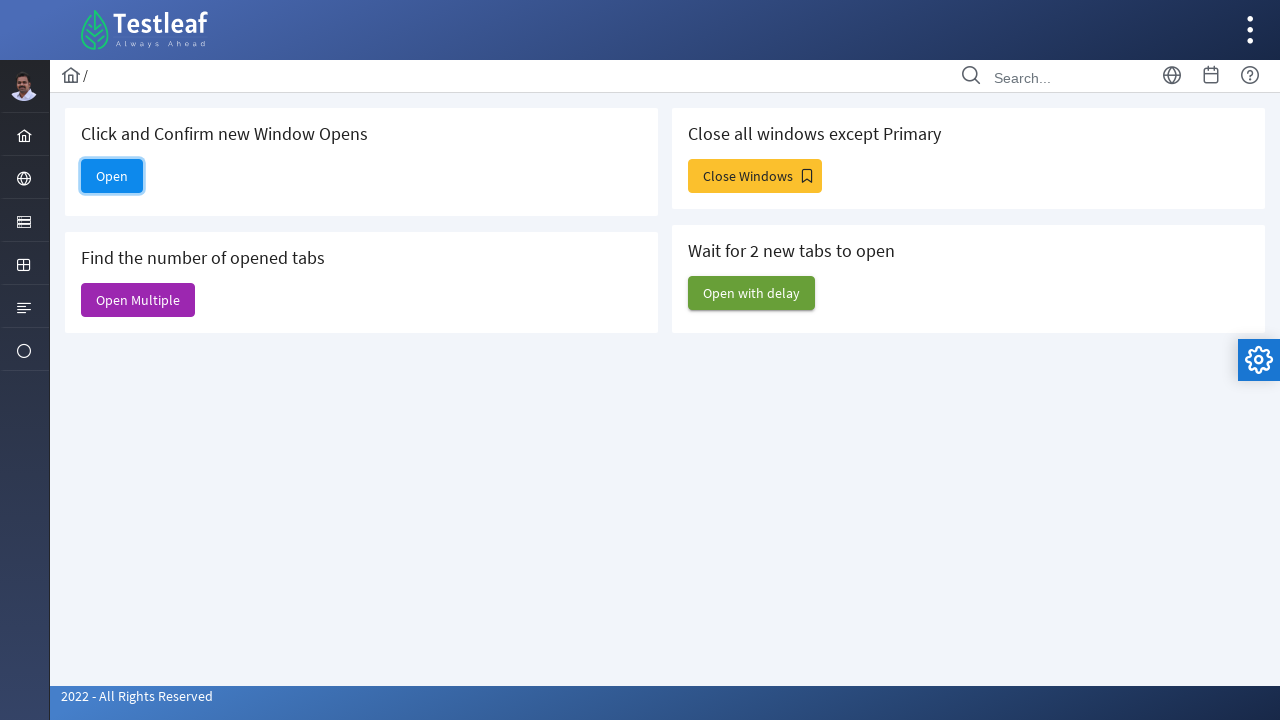

New window/tab opened and captured
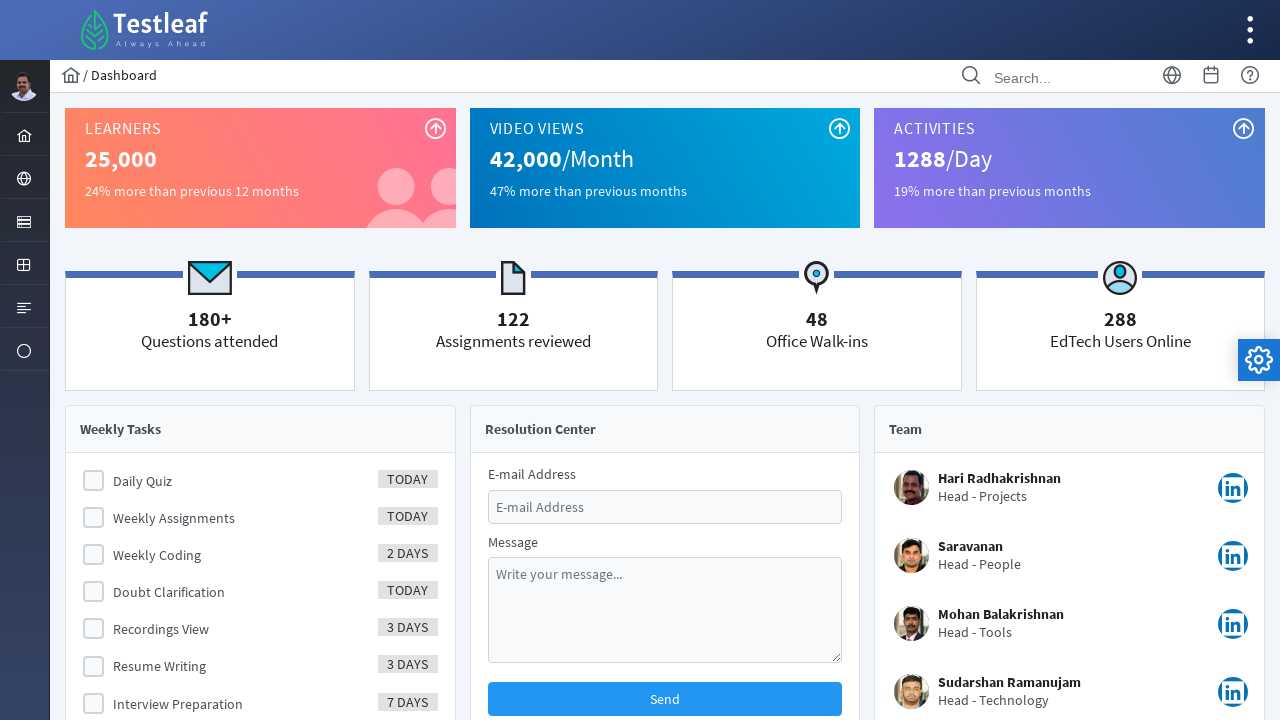

New page loaded completely
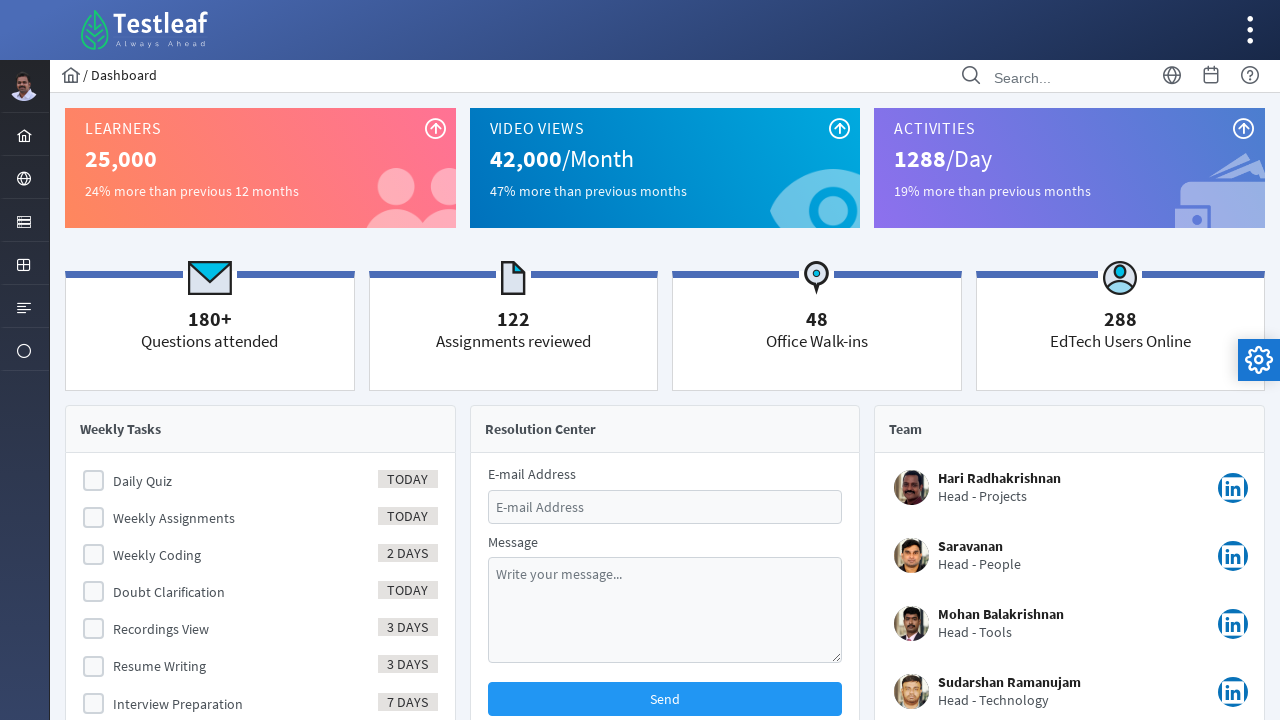

Element menu found in navigation
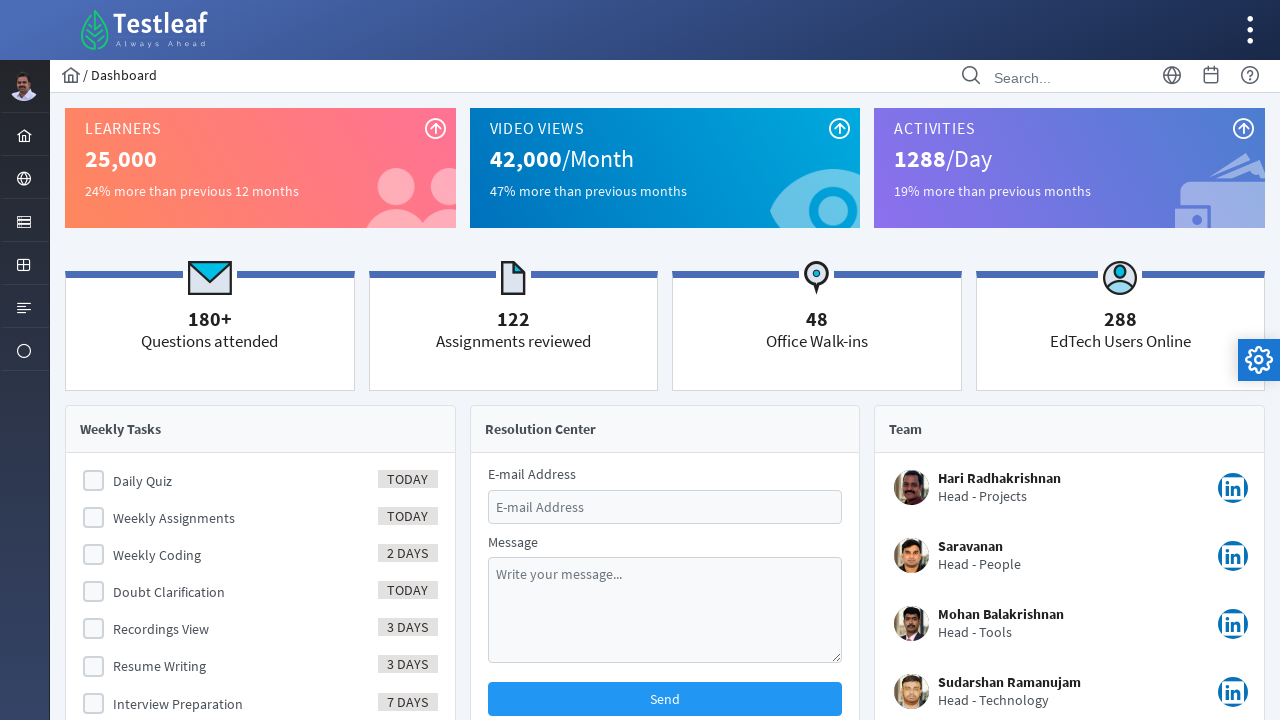

Clicked on Element menu at (24, 220) on xpath=//*[@id='menuform:j_idt37']//li[@id='menuform:j_idt40']//span[text()='Elem
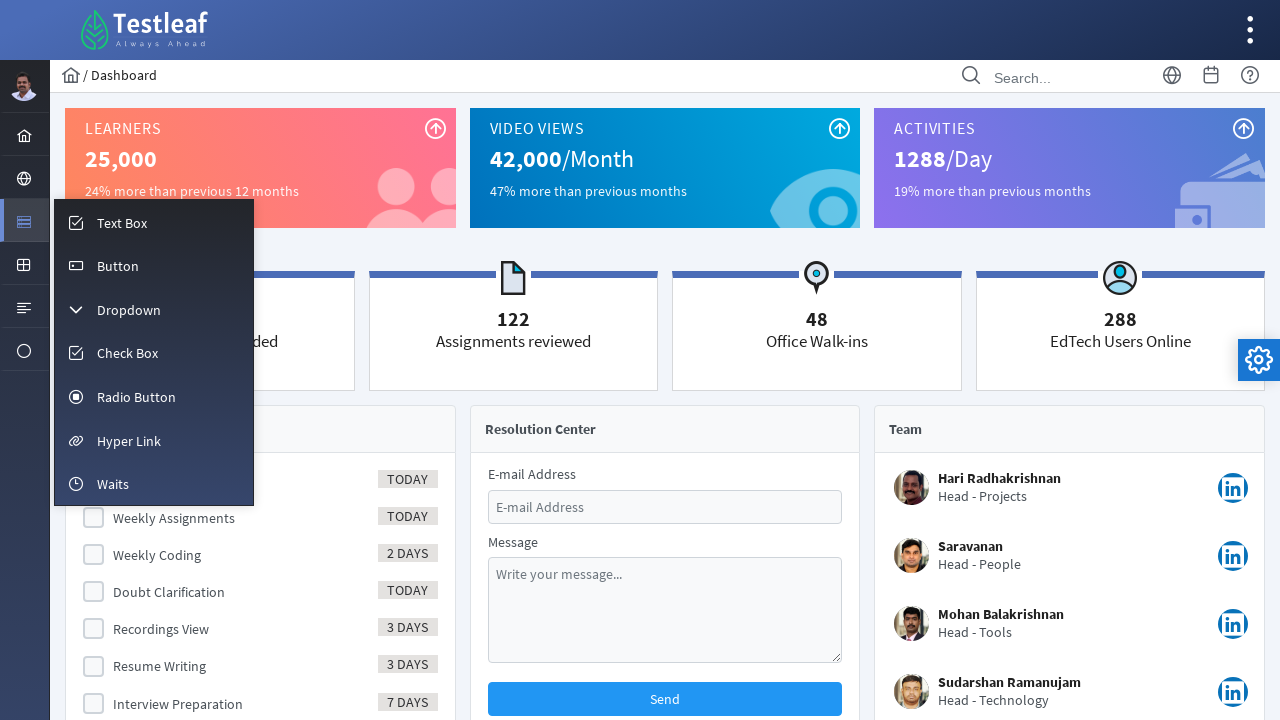

Clicked on Input submenu at (154, 222) on xpath=//li[@id='menuform:m_input']//a
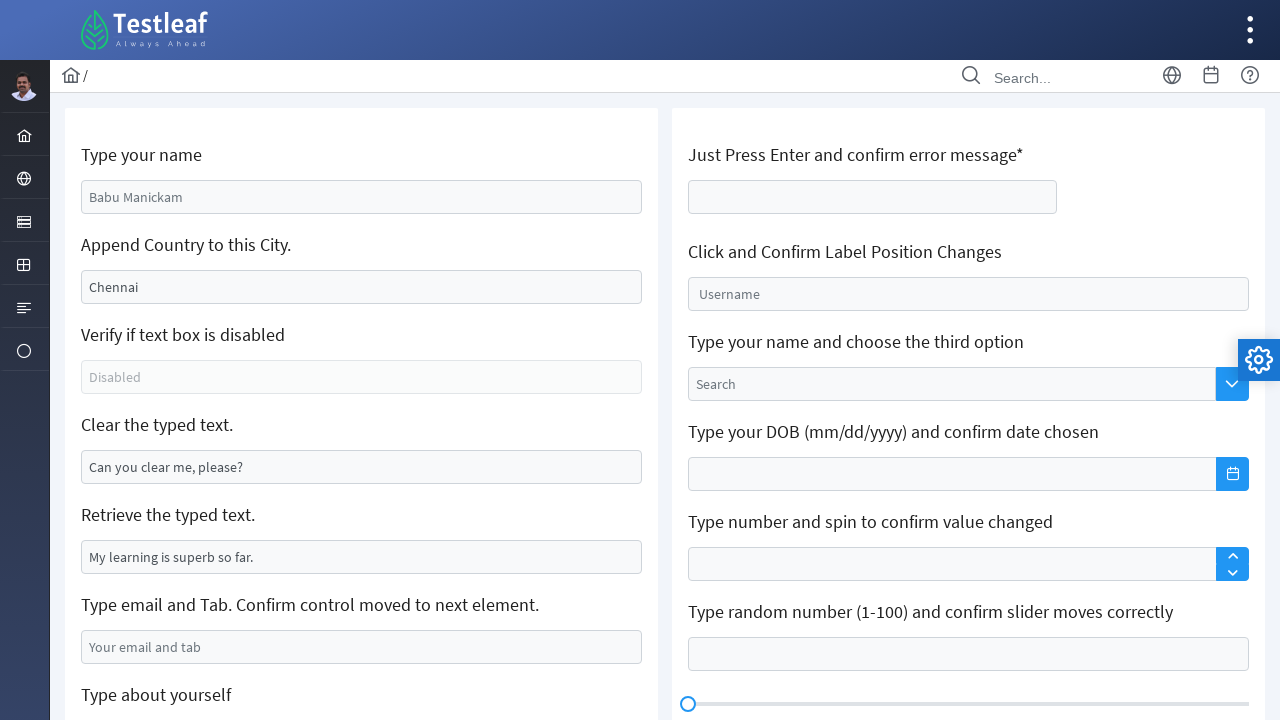

Filled name field with 'FITA' on #j_idt88\:name
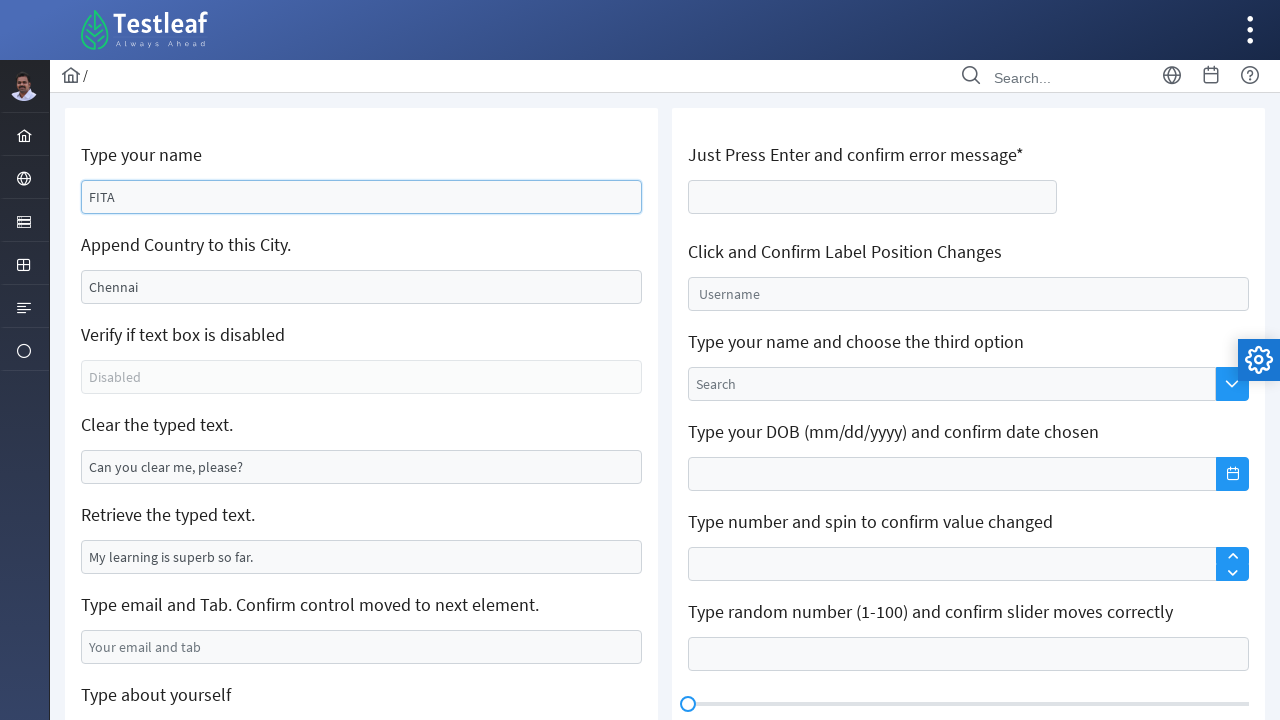

Closed the new window/tab
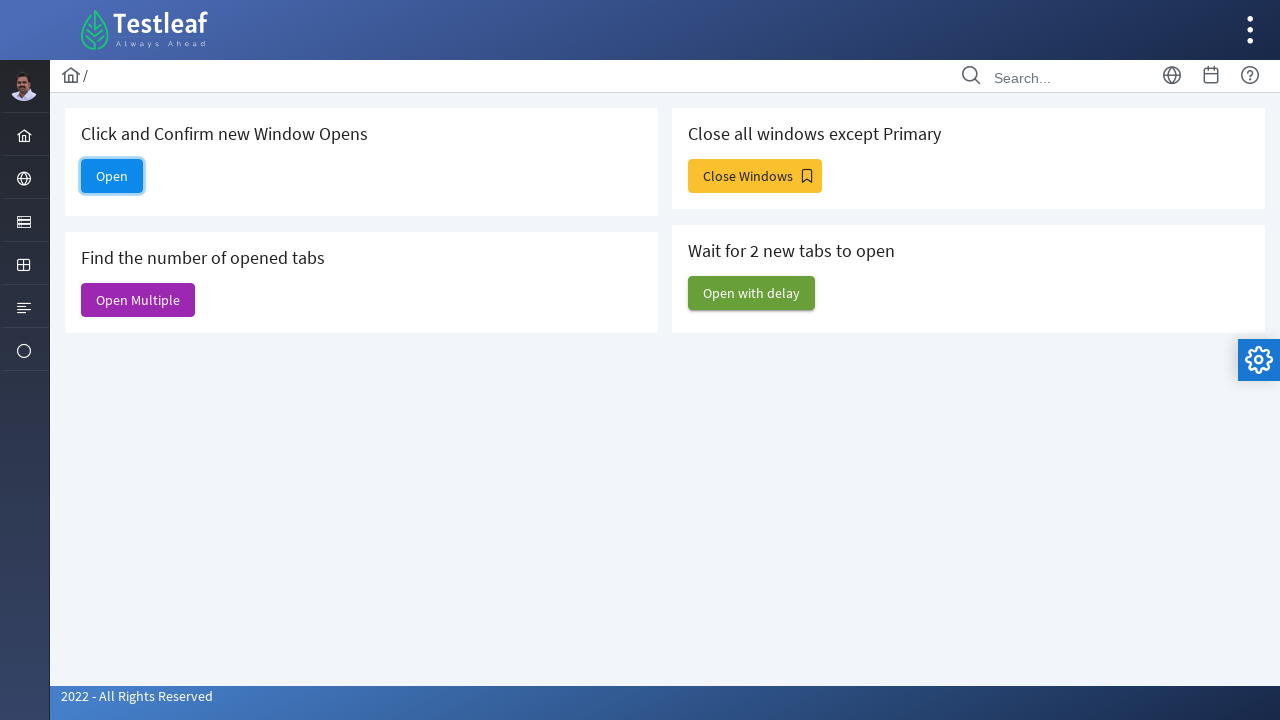

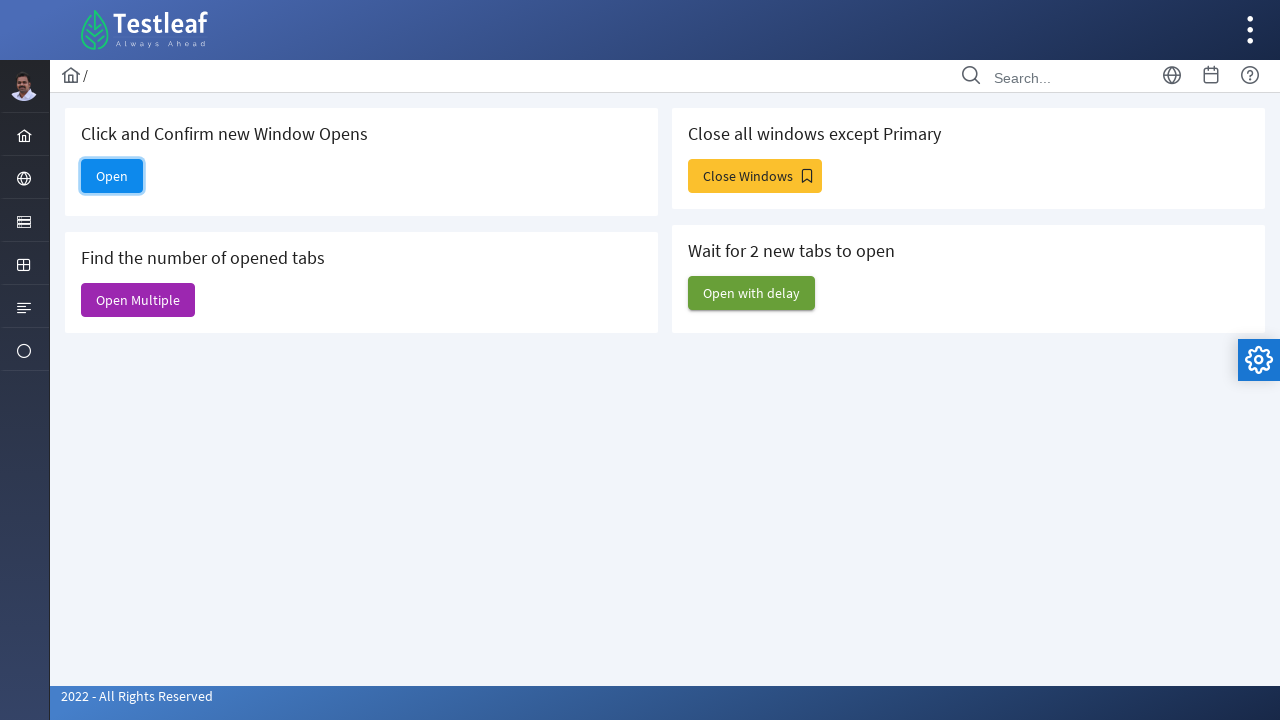